Completes a full purchase flow by filling order details and confirming the purchase

Starting URL: https://www.demoblaze.com/

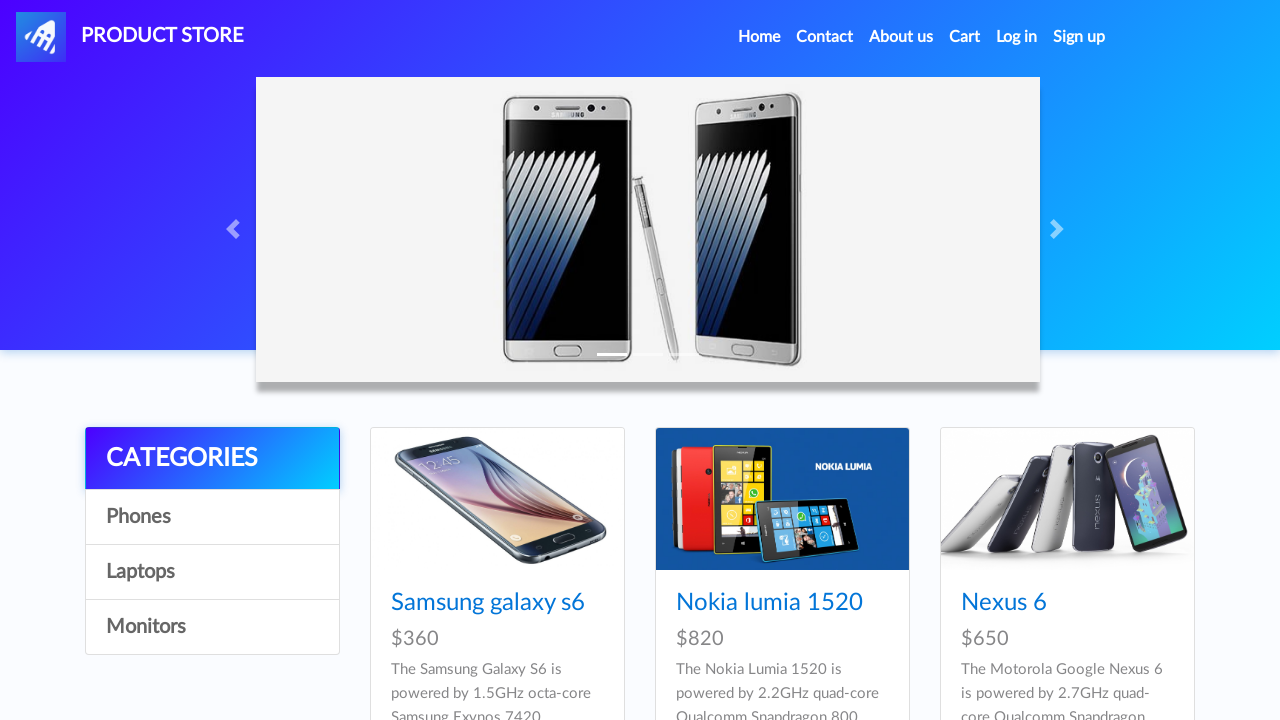

Clicked cart link to navigate to cart page at (965, 37) on a#cartur
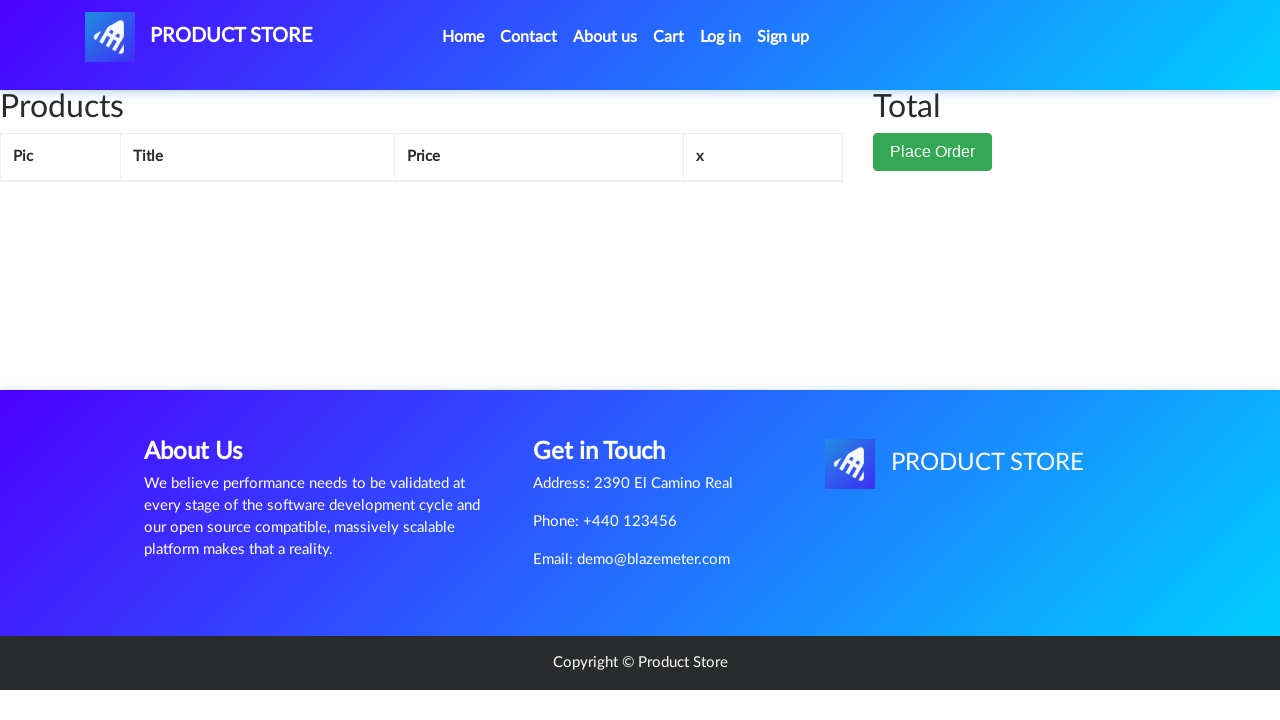

Clicked place order button to open order modal at (933, 152) on button[data-target='#orderModal']
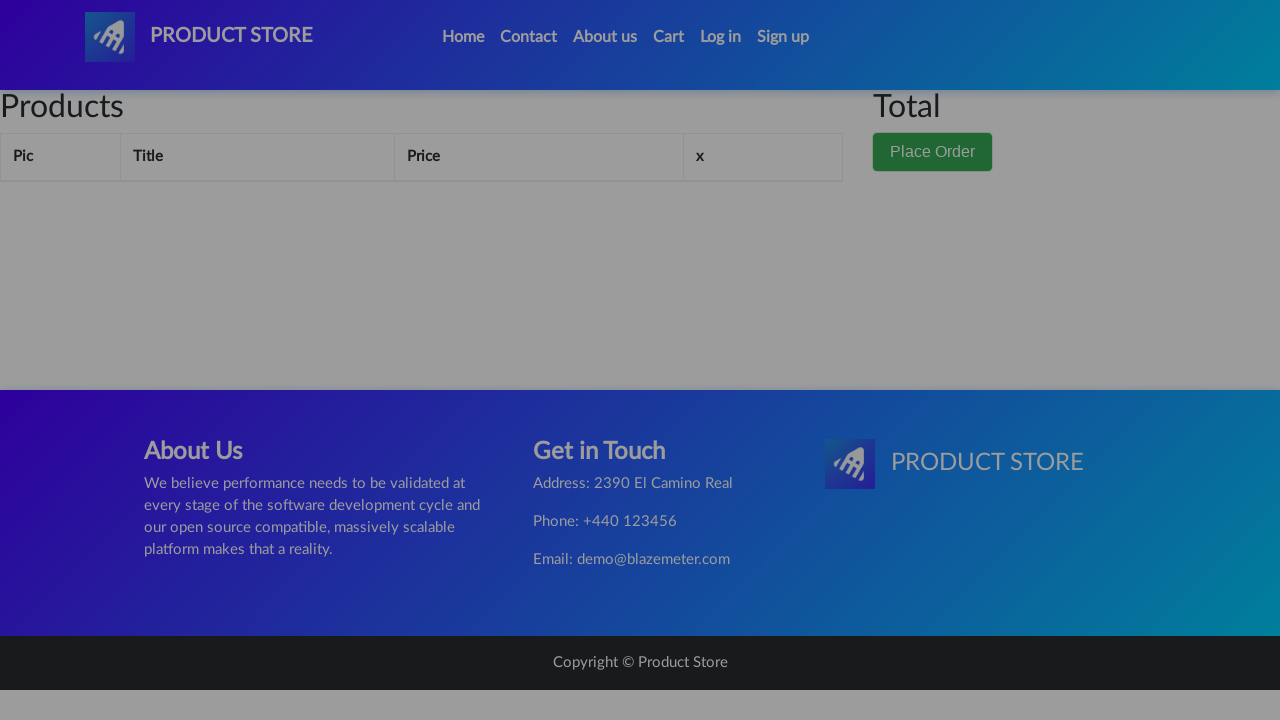

Order modal appeared and became visible
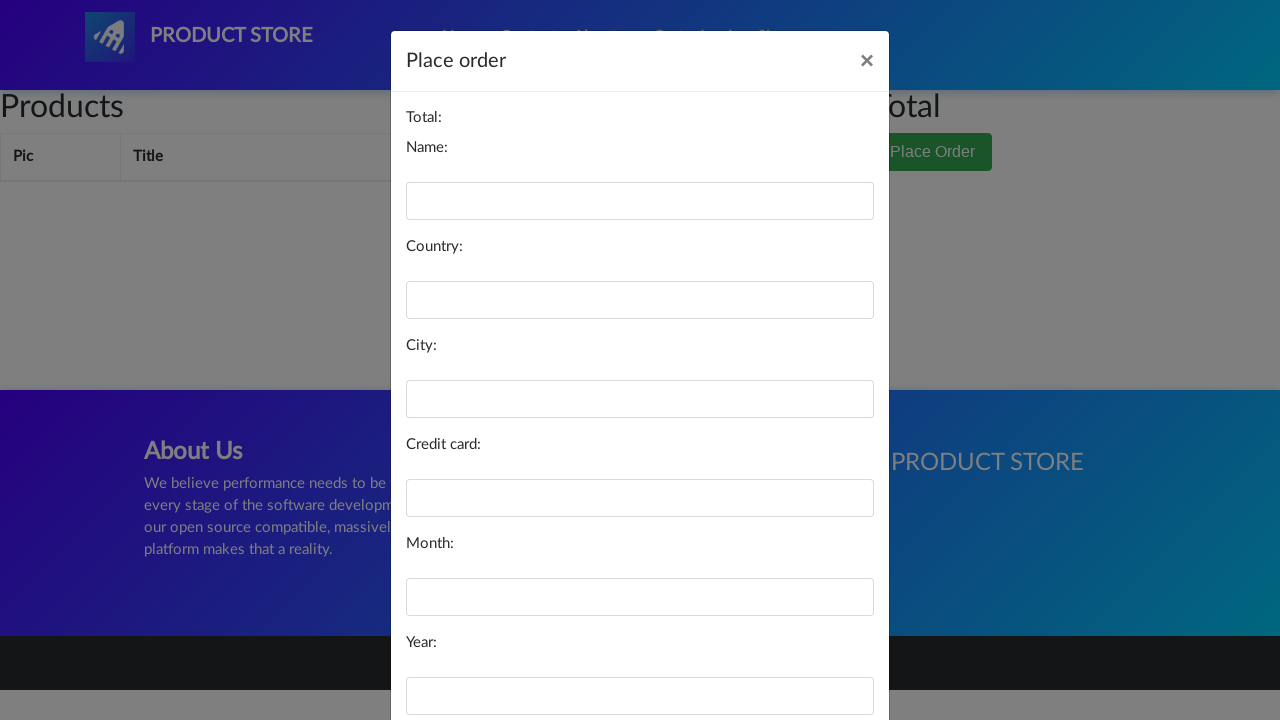

Filled name field with 'ajay' on #name
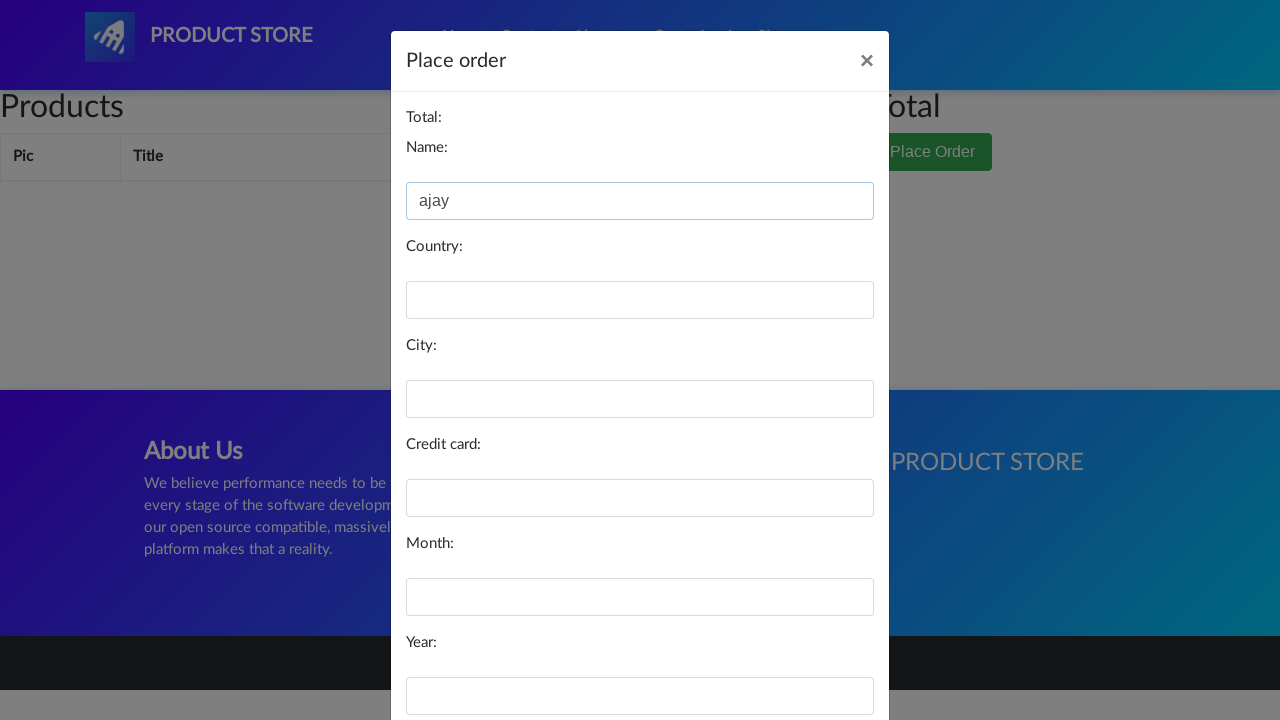

Filled country field with 'INDIA' on #country
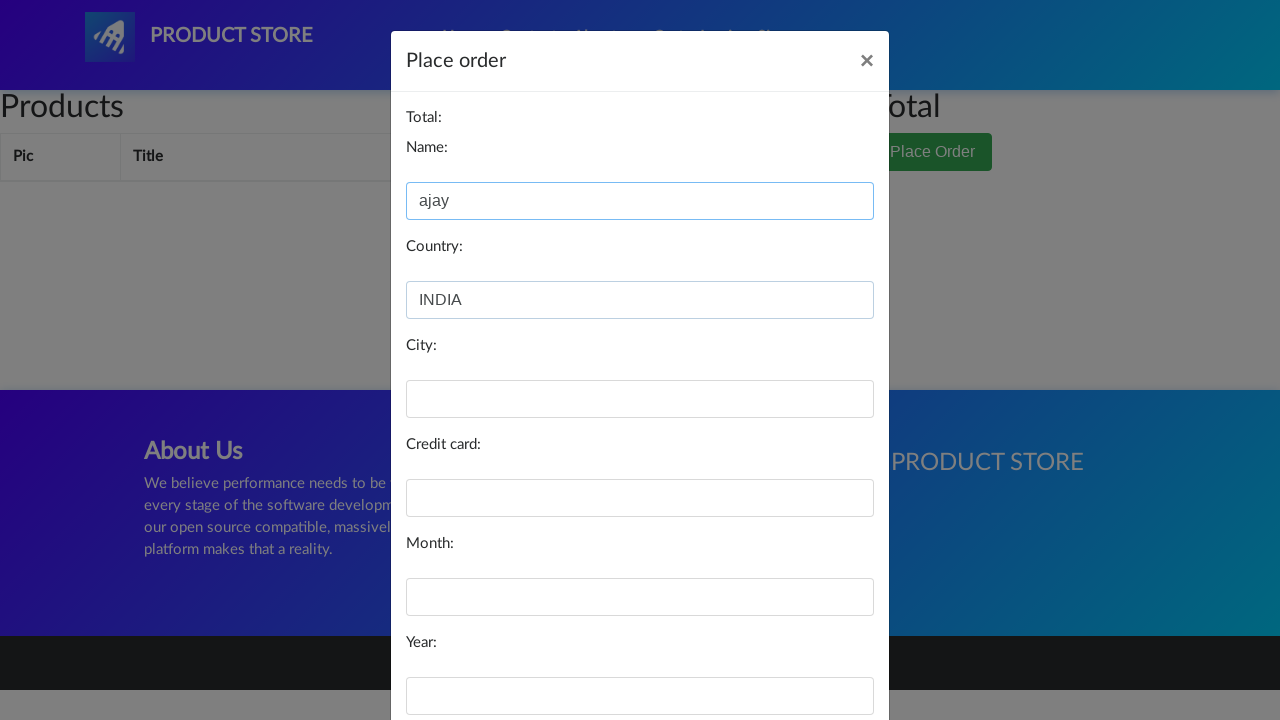

Filled city field with 'MUMBAI' on #city
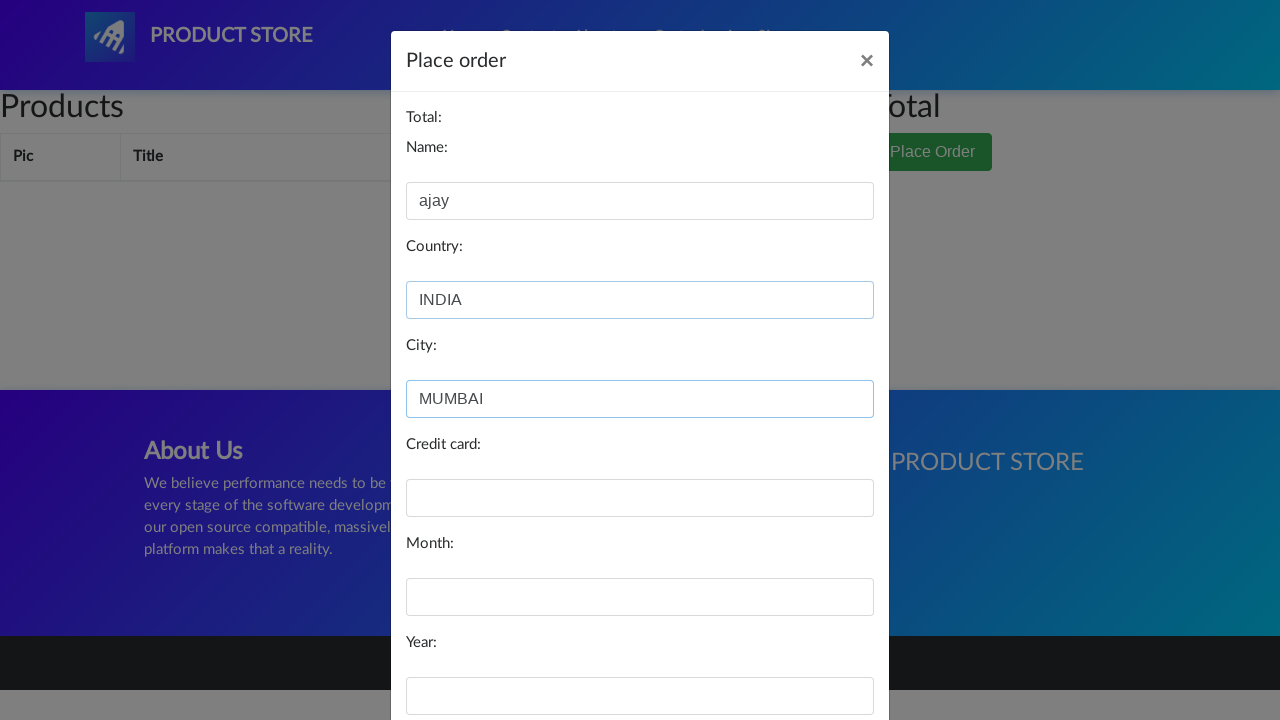

Filled card field with '12345678901456' on #card
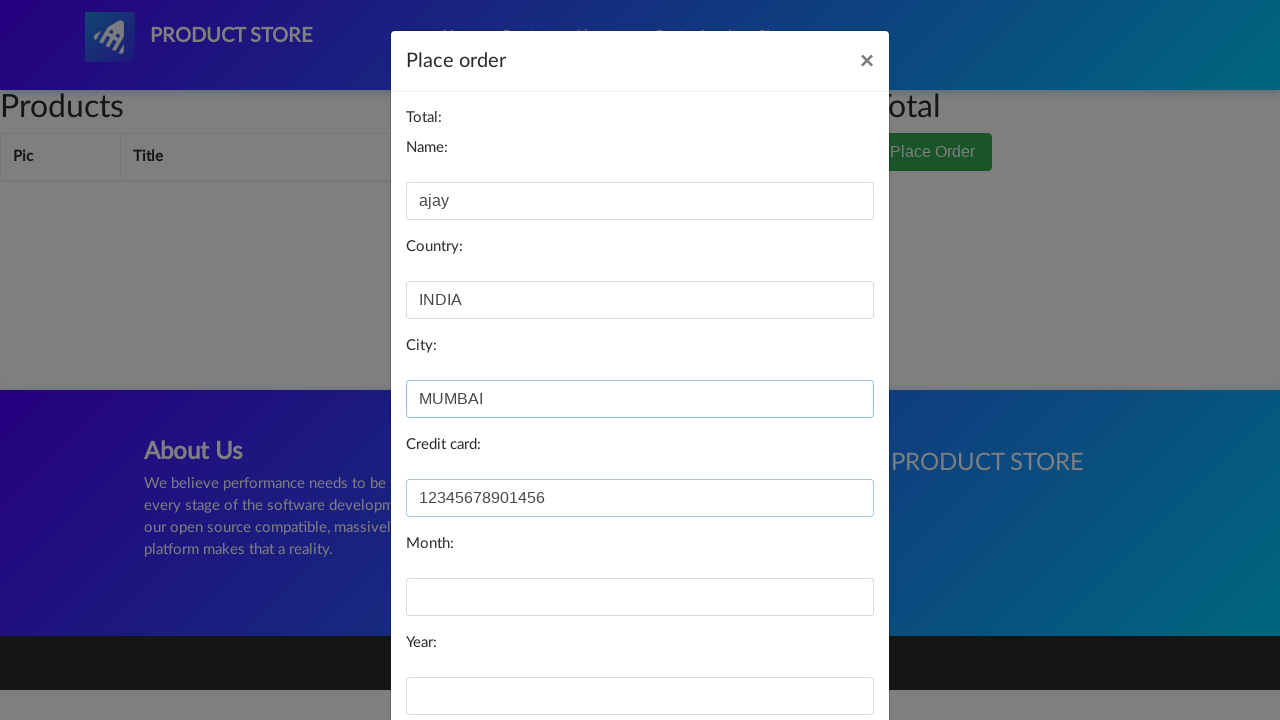

Filled month field with '42' on #month
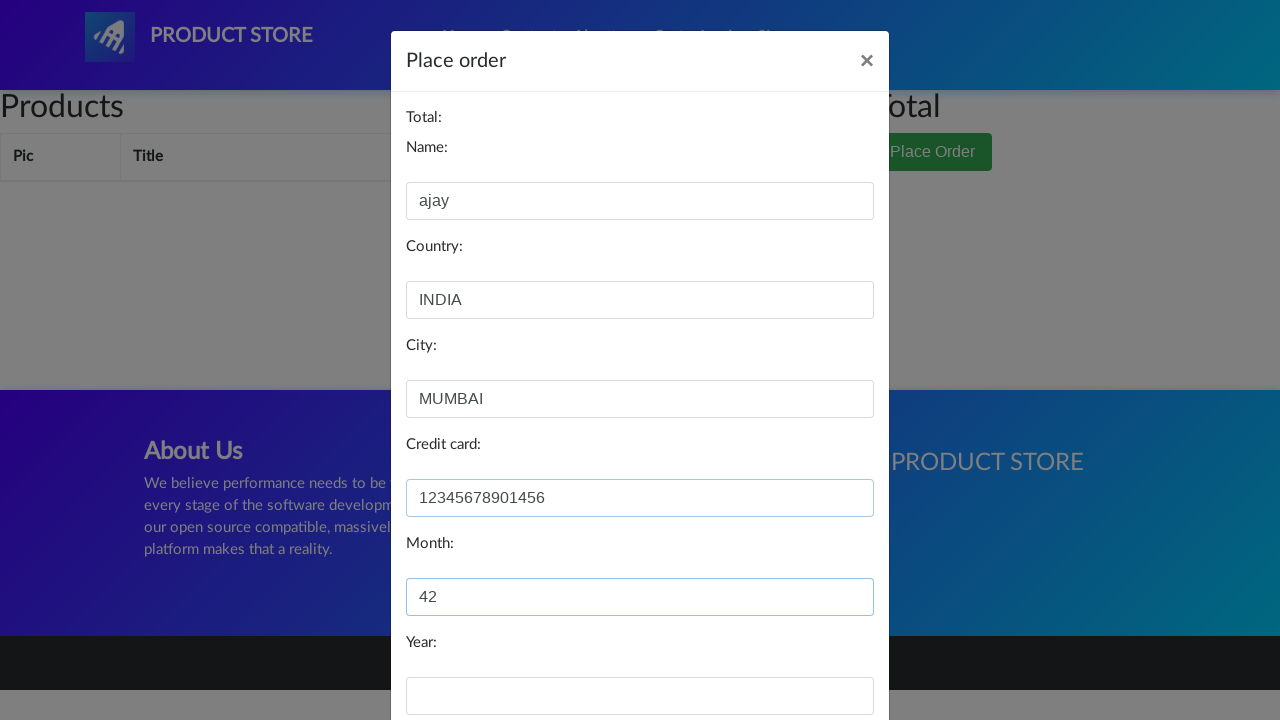

Filled year field with '2027' on #year
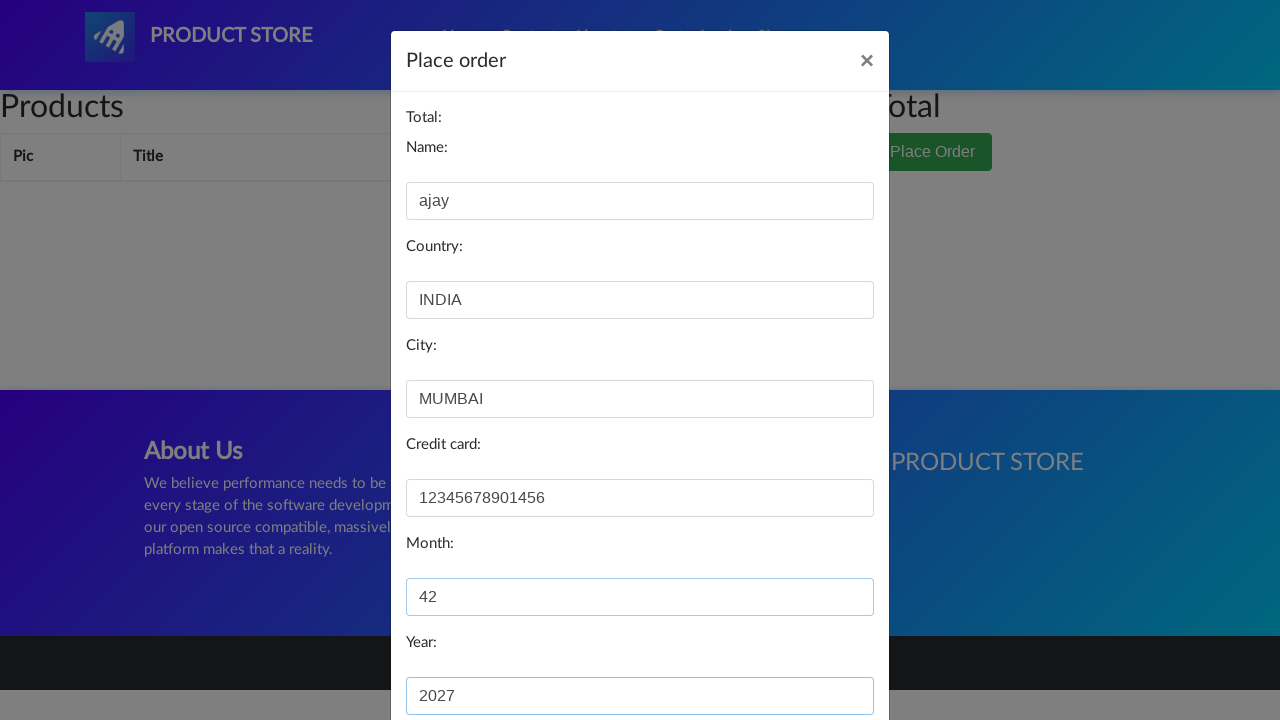

Clicked purchase button to confirm order at (823, 655) on button[onclick='purchaseOrder()']
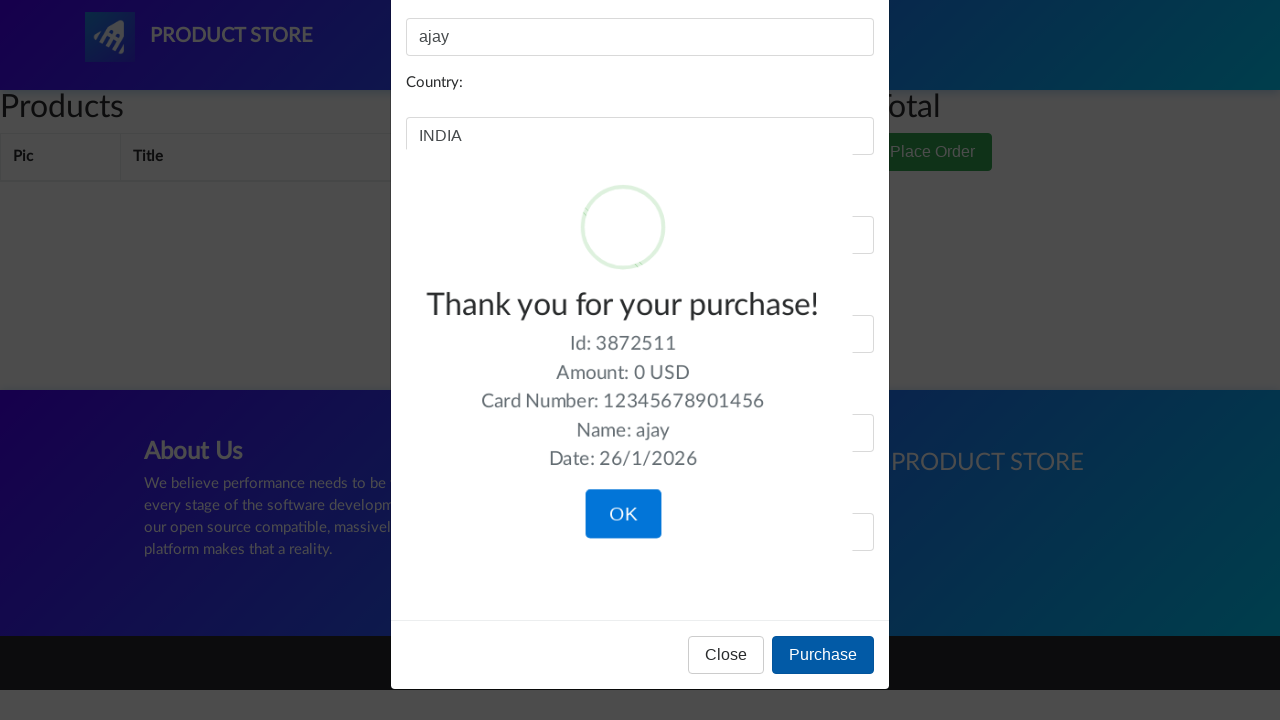

Purchase confirmation message appeared
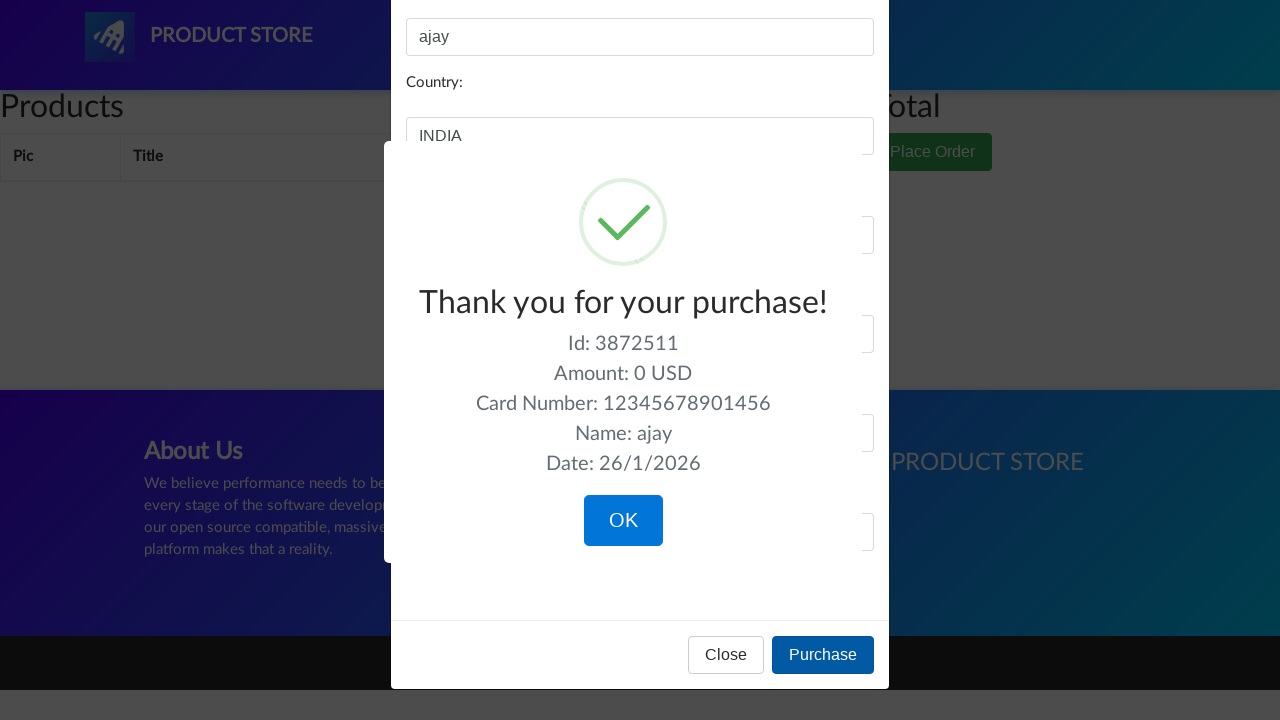

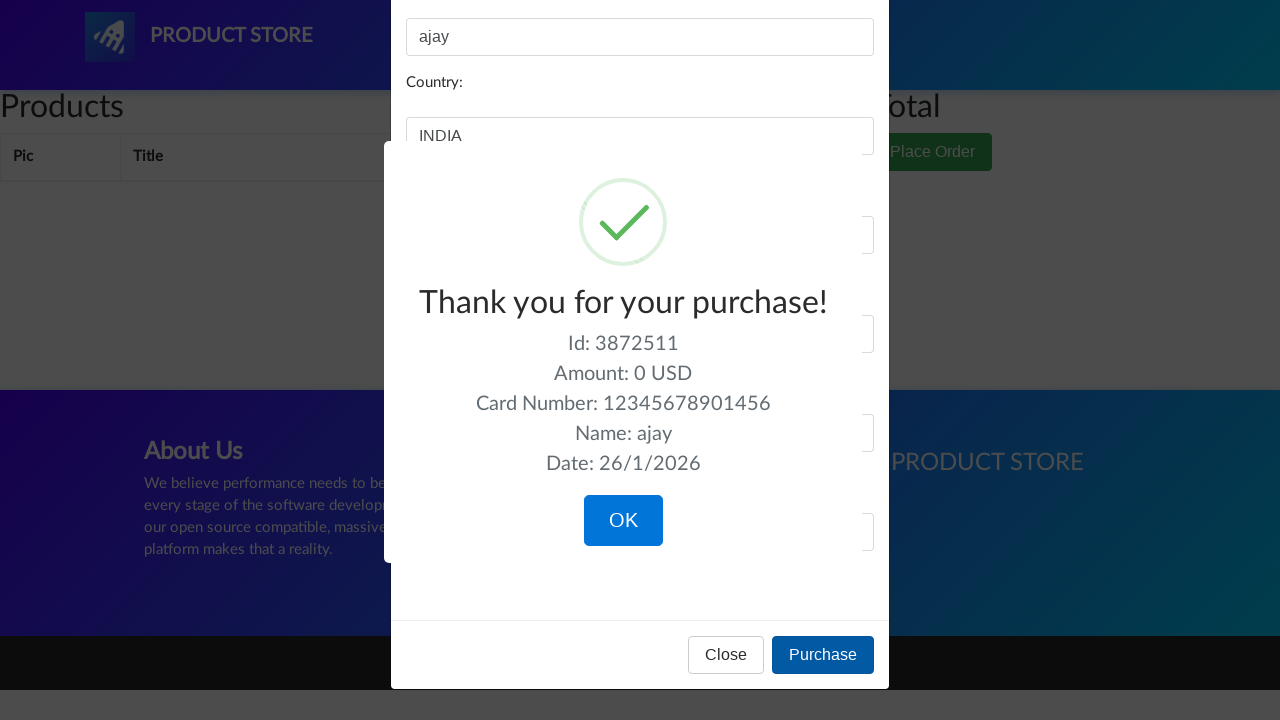